Tests addition on the scientific calculator by entering a negative number plus another number and verifying the result

Starting URL: https://www.calculator.net

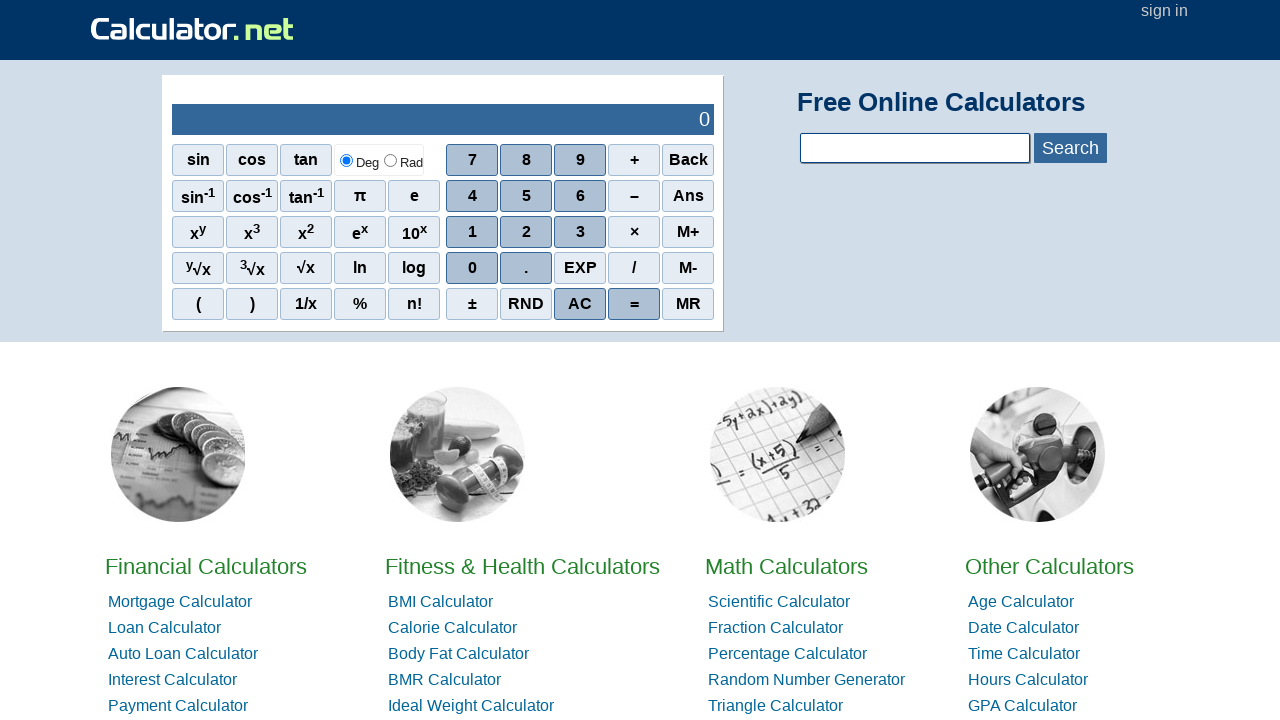

Clicked negative/minus sign to make first number negative at (472, 304) on xpath=//*[@class='sciop' and text()='±']
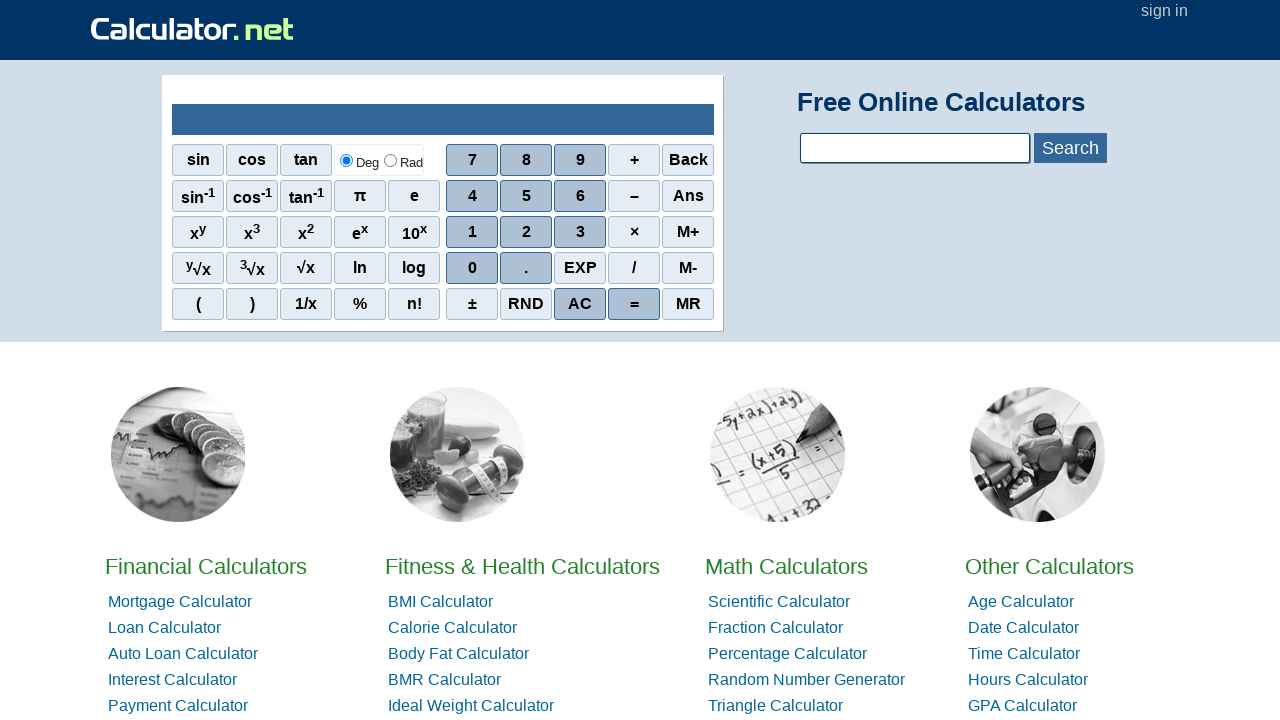

Clicked digit 2 at (526, 232) on xpath=//*[@class='scinm' and text()='2']
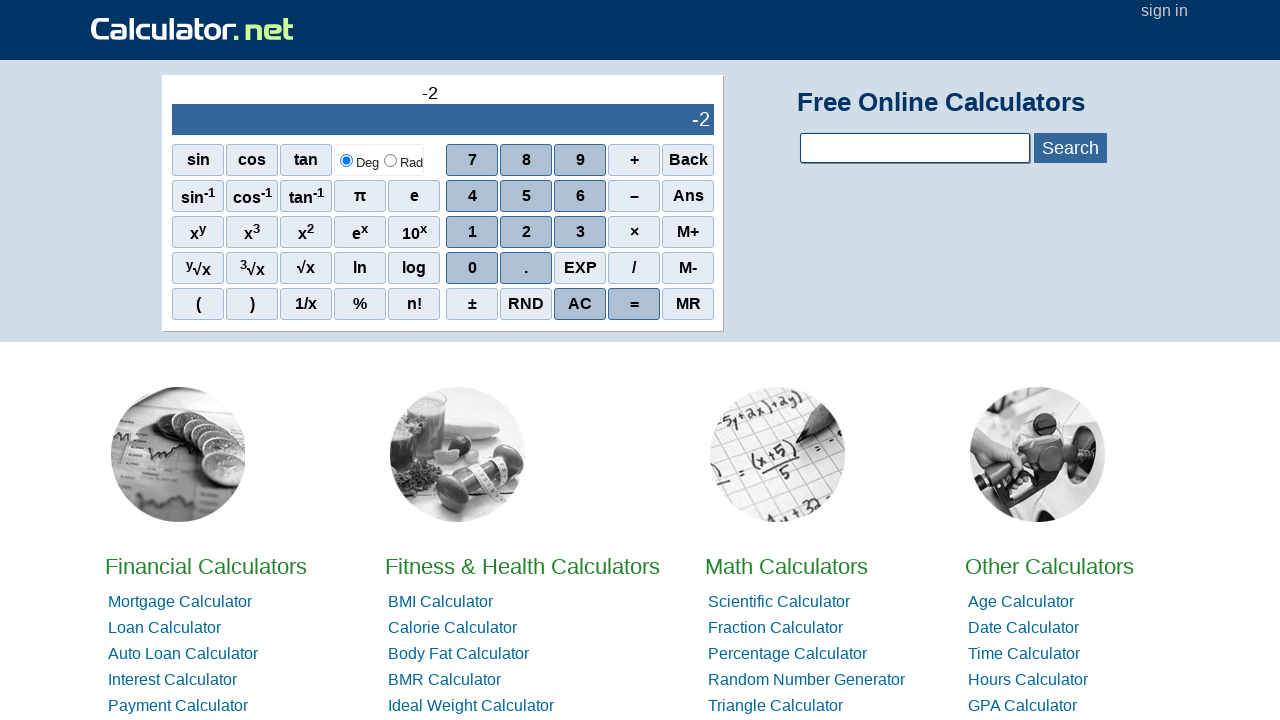

Clicked digit 3 at (580, 232) on xpath=//*[@class='scinm' and text()='3']
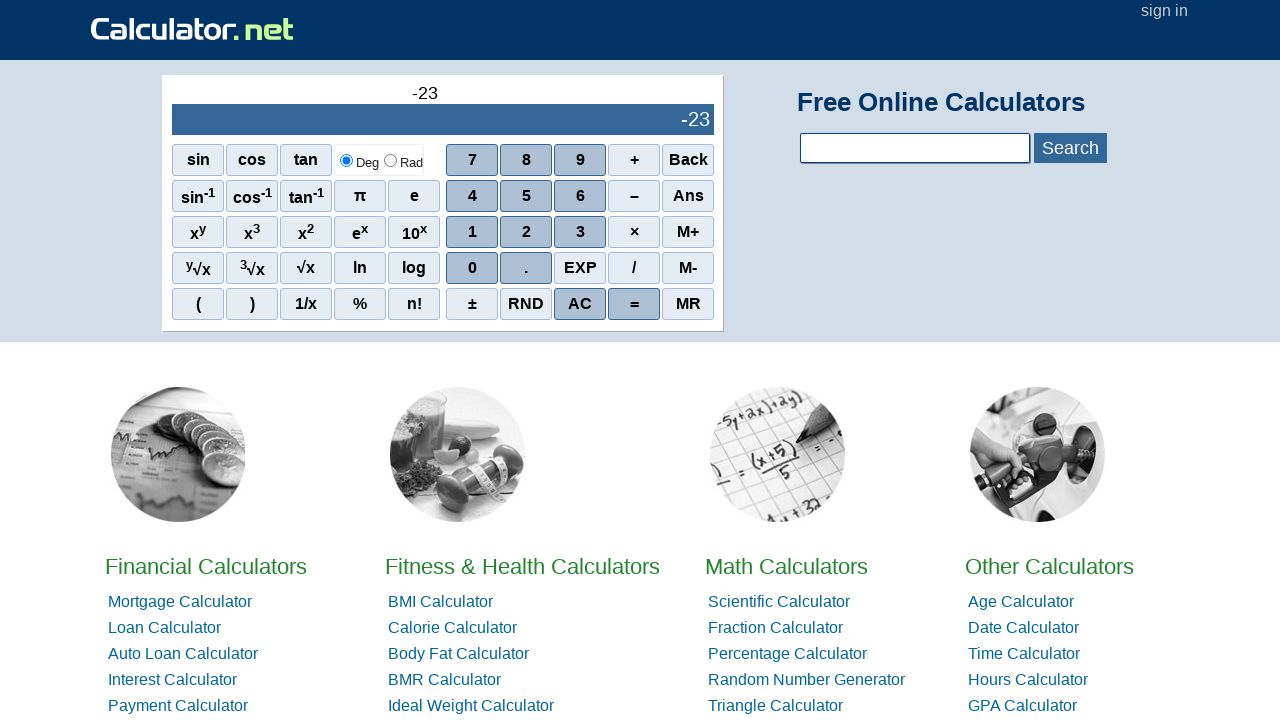

Clicked digit 4 at (472, 196) on xpath=//*[@class='scinm' and text()='4']
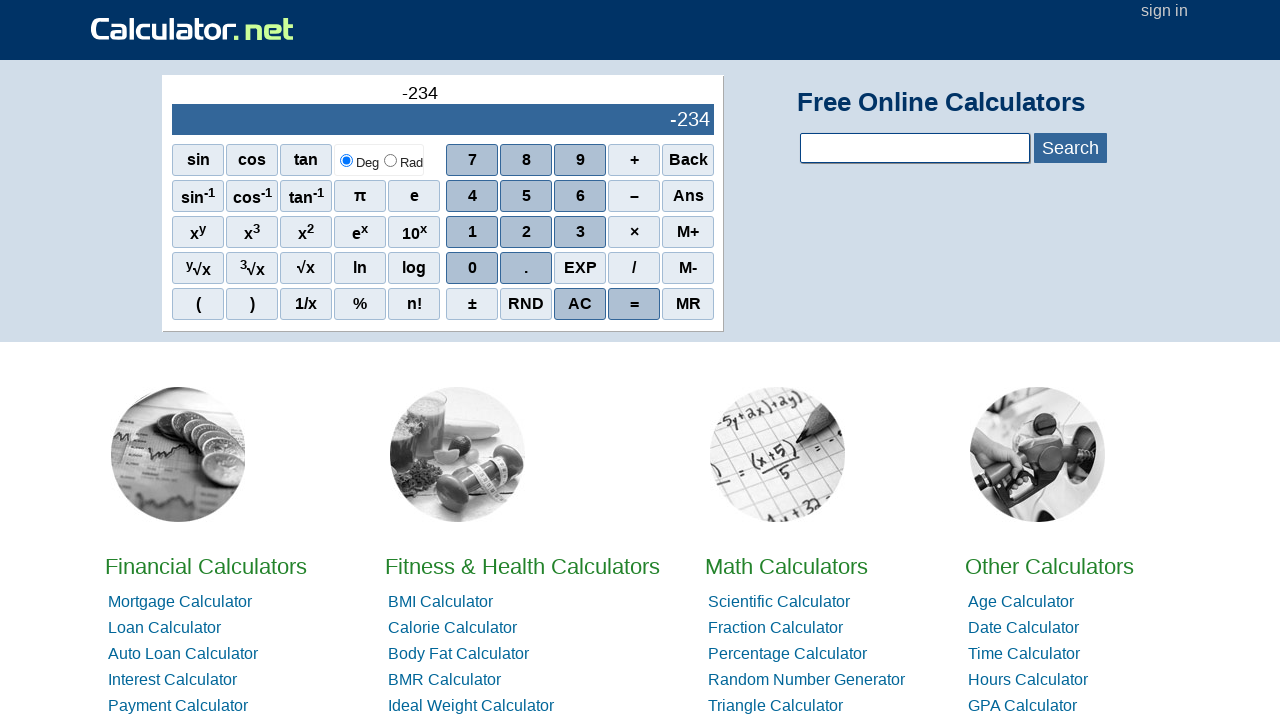

Clicked digit 2 at (526, 232) on xpath=//*[@class='scinm' and text()='2']
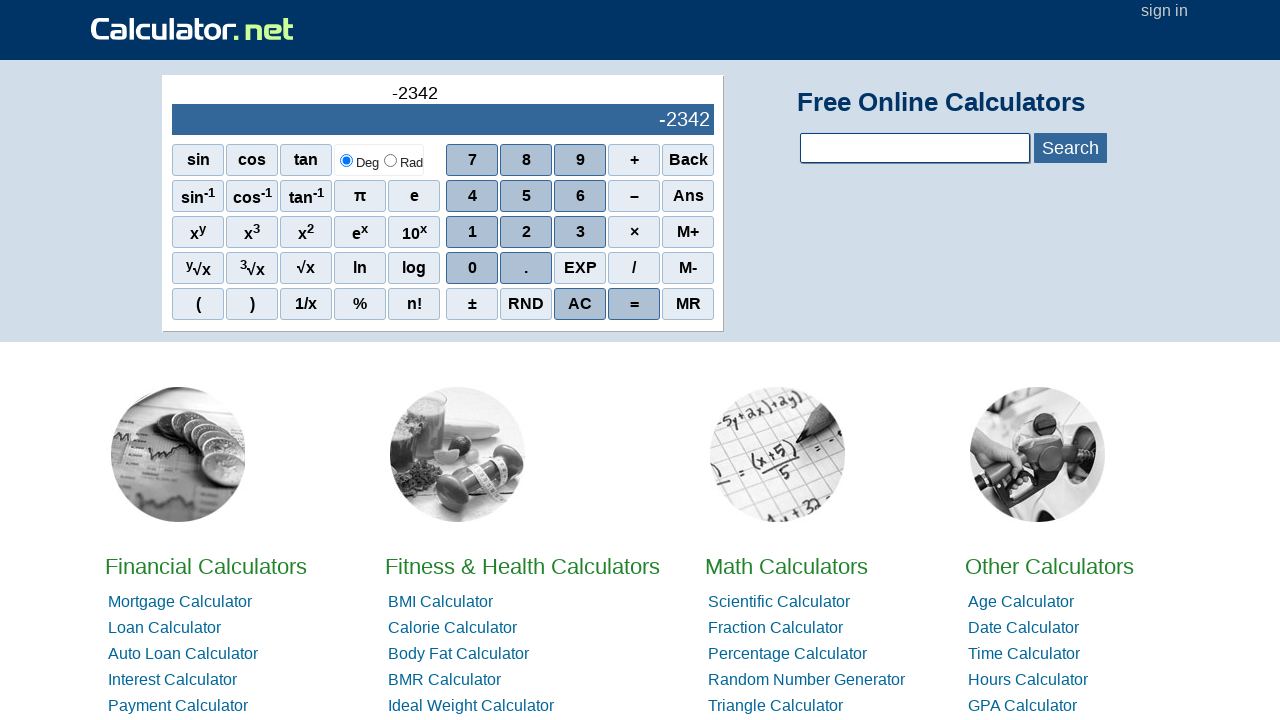

Clicked digit 3 at (580, 232) on xpath=//*[@class='scinm' and text()='3']
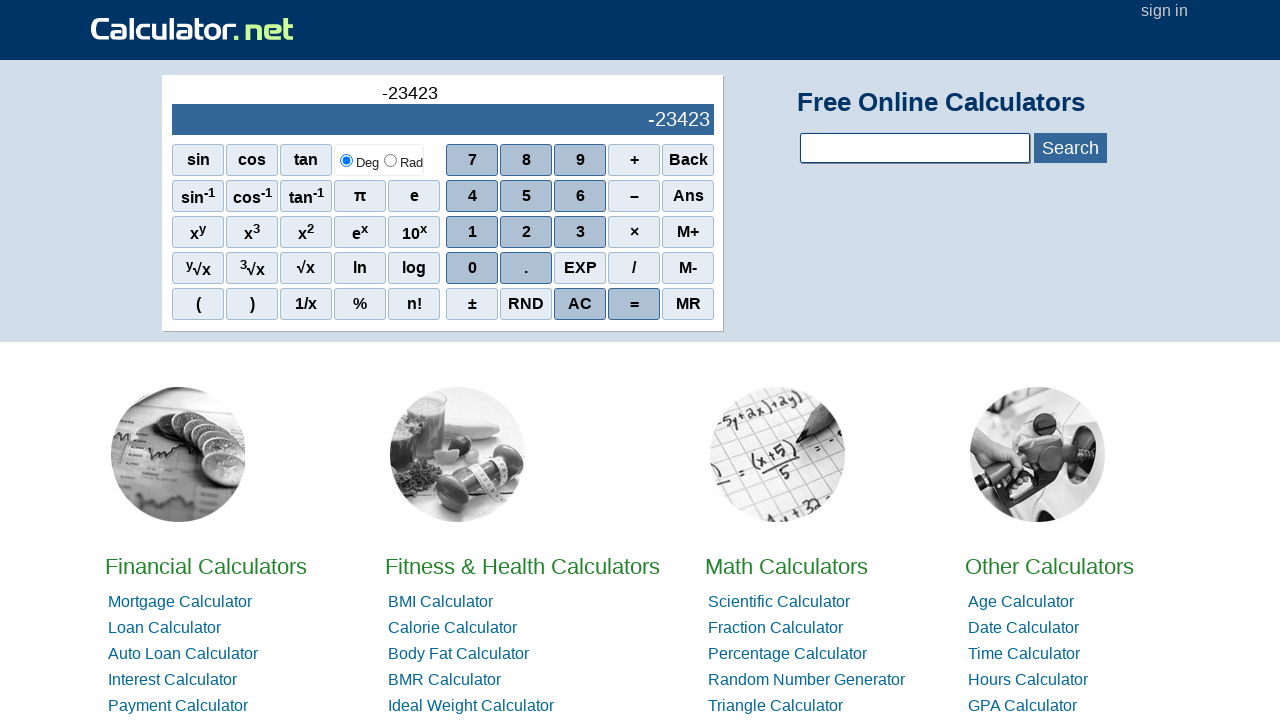

Clicked digit 4 to complete first number -234234 at (472, 196) on xpath=//*[@class='scinm' and text()='4']
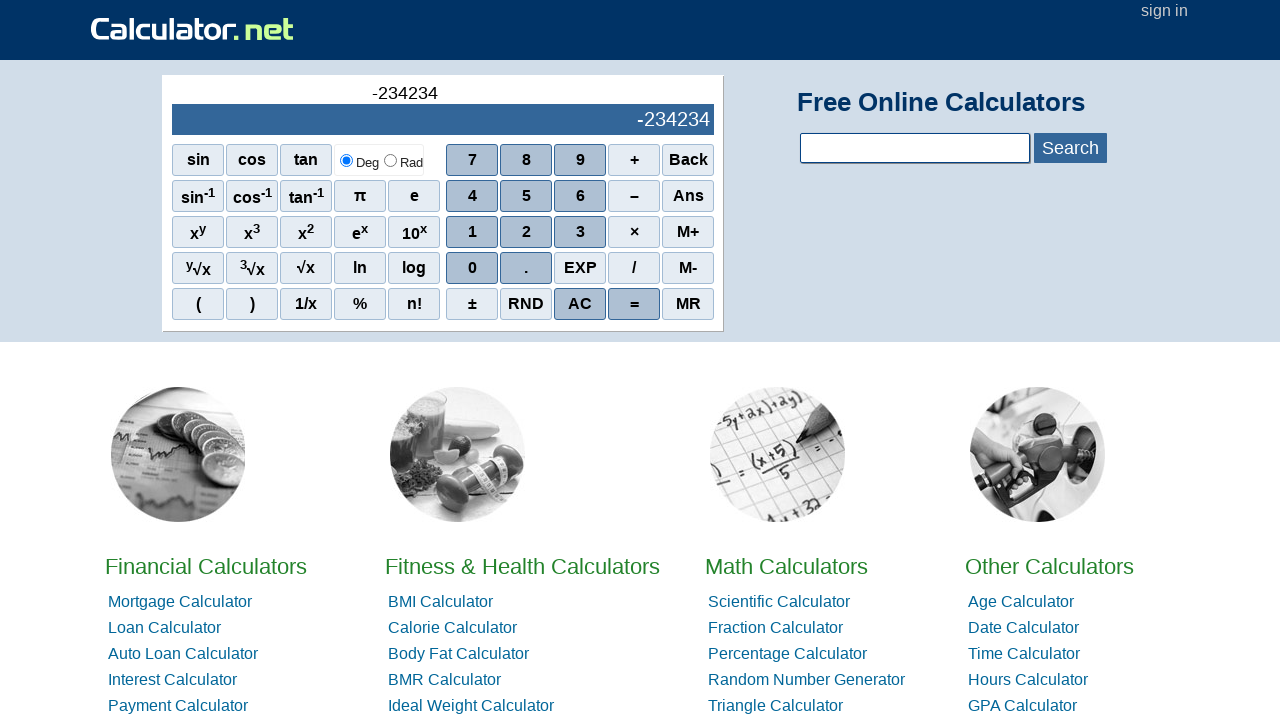

Clicked addition operator at (634, 160) on xpath=//*[@class='sciop' and text()='+']
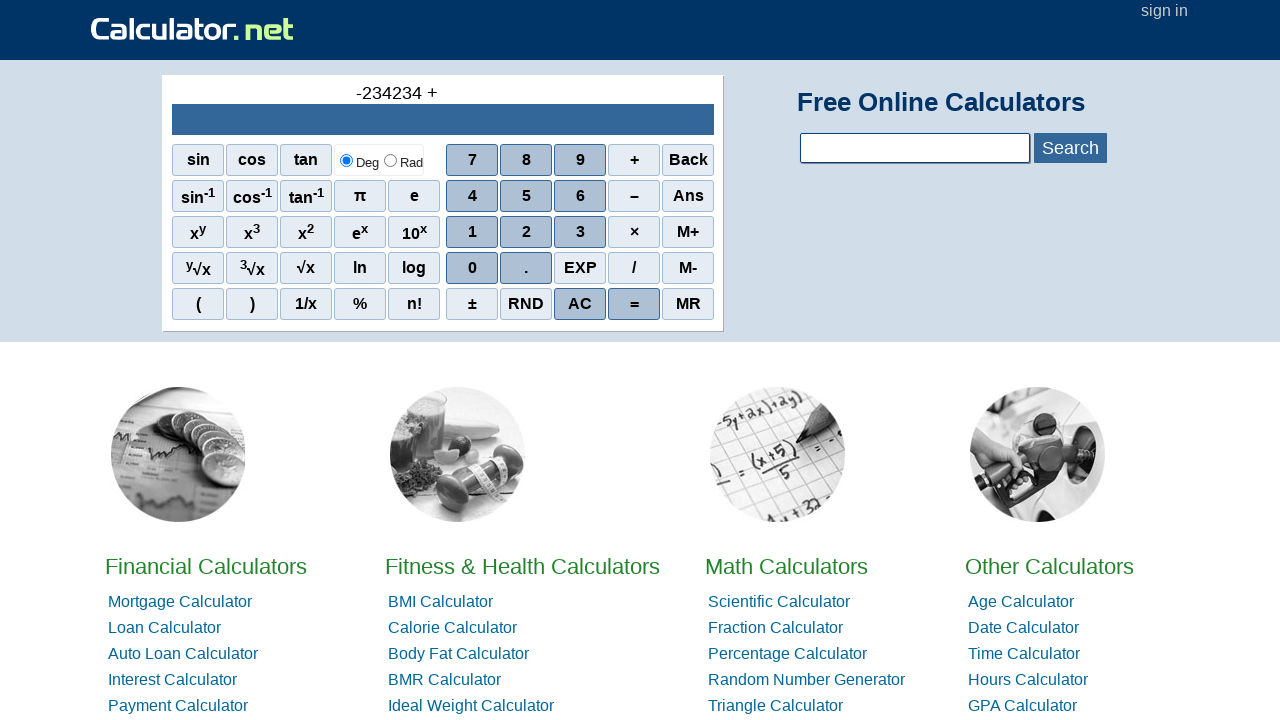

Clicked digit 3 at (580, 232) on xpath=//*[@class='scinm' and text()='3']
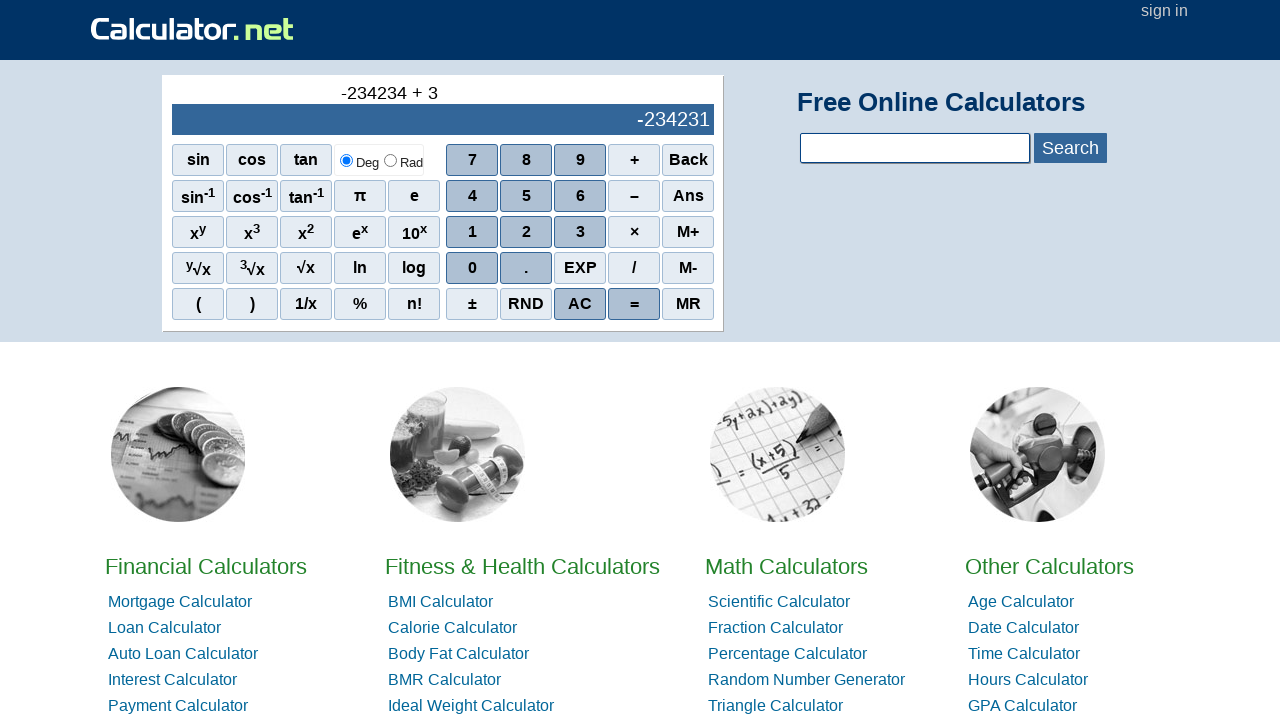

Clicked digit 4 at (472, 196) on xpath=//*[@class='scinm' and text()='4']
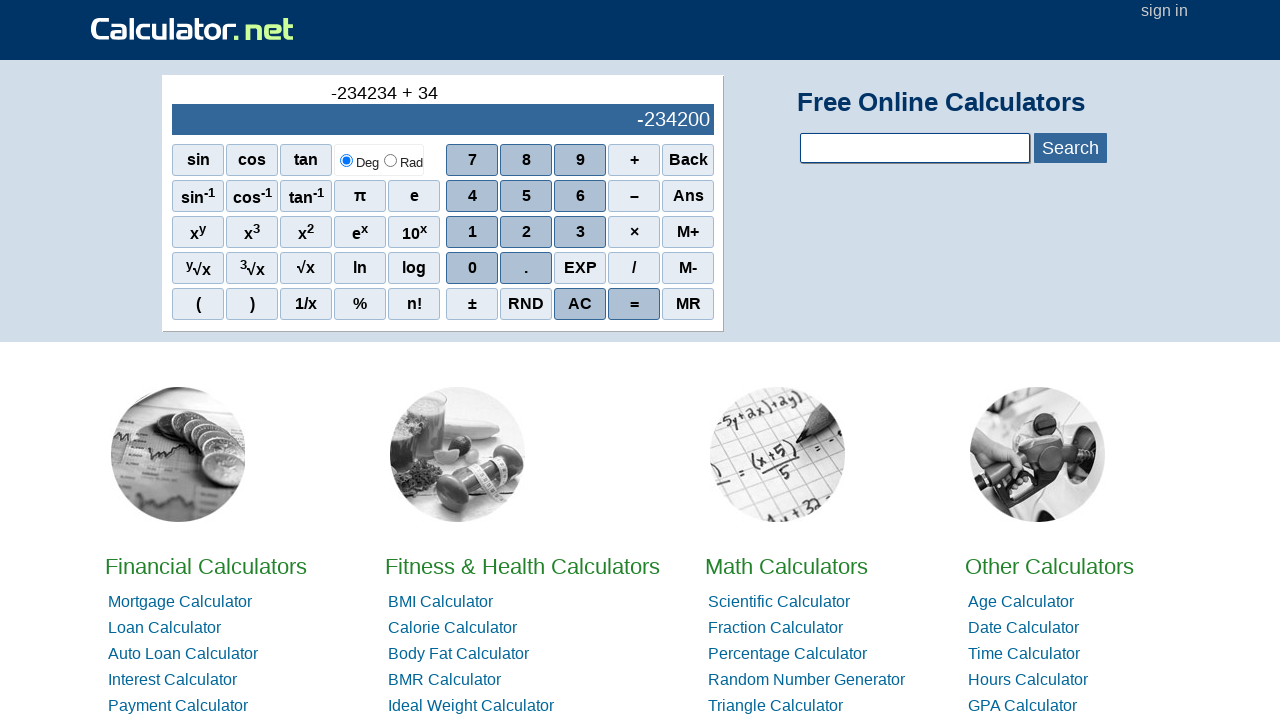

Clicked digit 5 at (526, 196) on xpath=//*[@class='scinm' and text()='5']
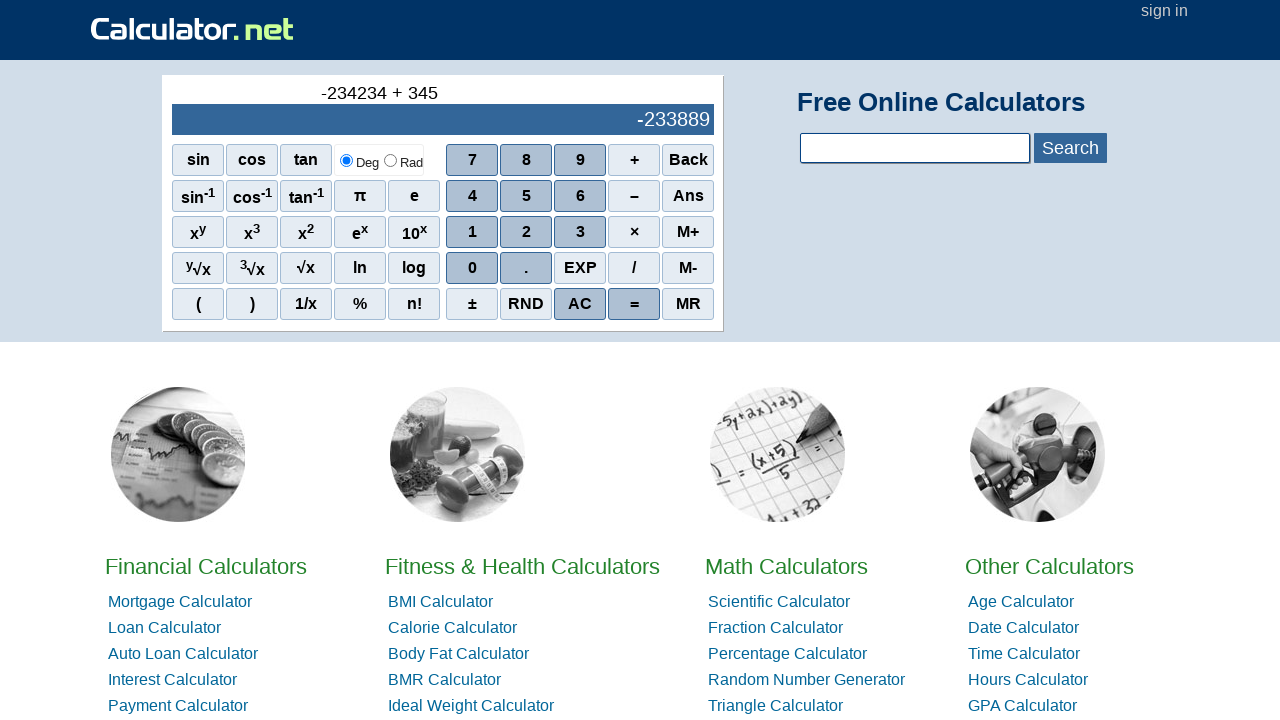

Clicked digit 3 at (580, 232) on xpath=//*[@class='scinm' and text()='3']
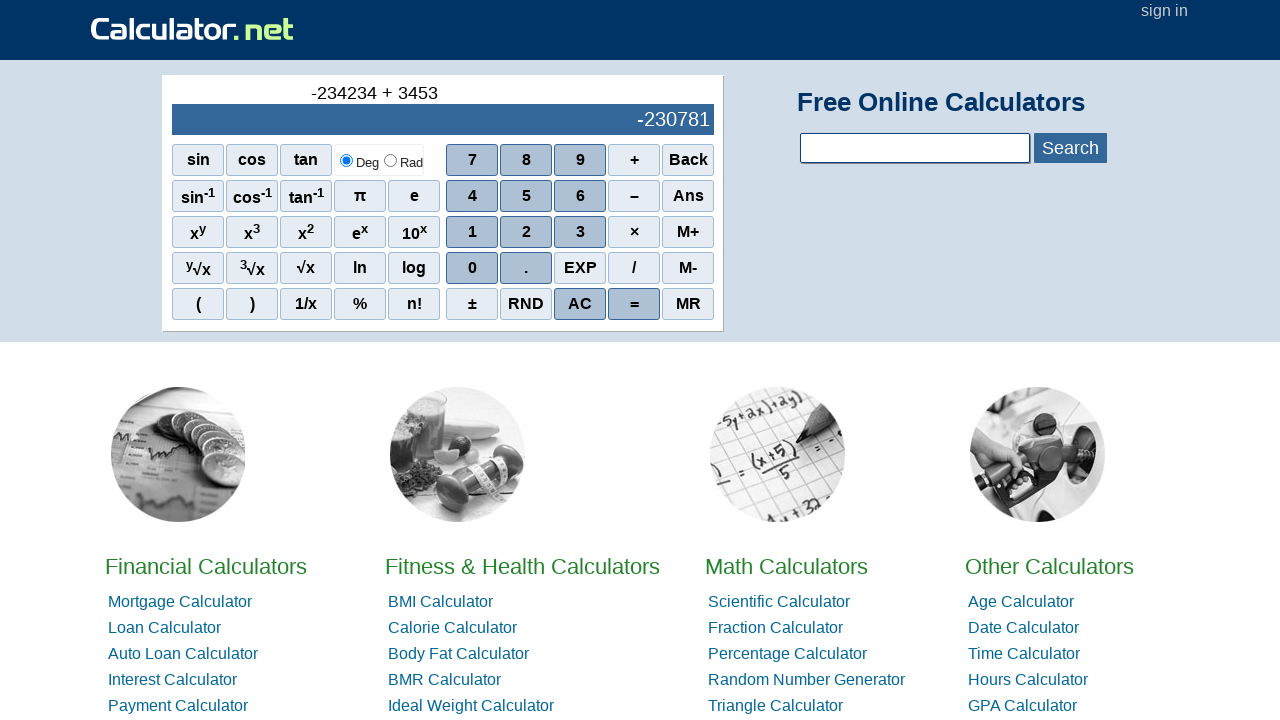

Clicked digit 4 at (472, 196) on xpath=//*[@class='scinm' and text()='4']
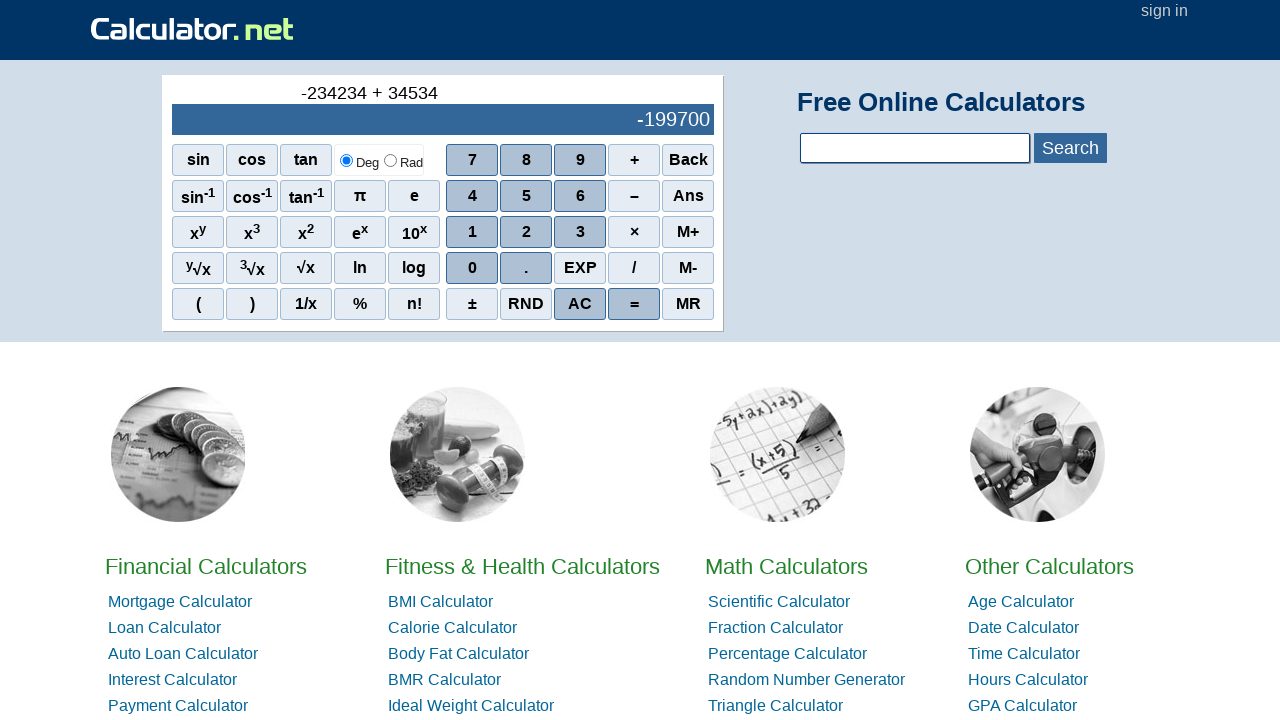

Clicked digit 5 to complete second number 345345 at (526, 196) on xpath=//*[@class='scinm' and text()='5']
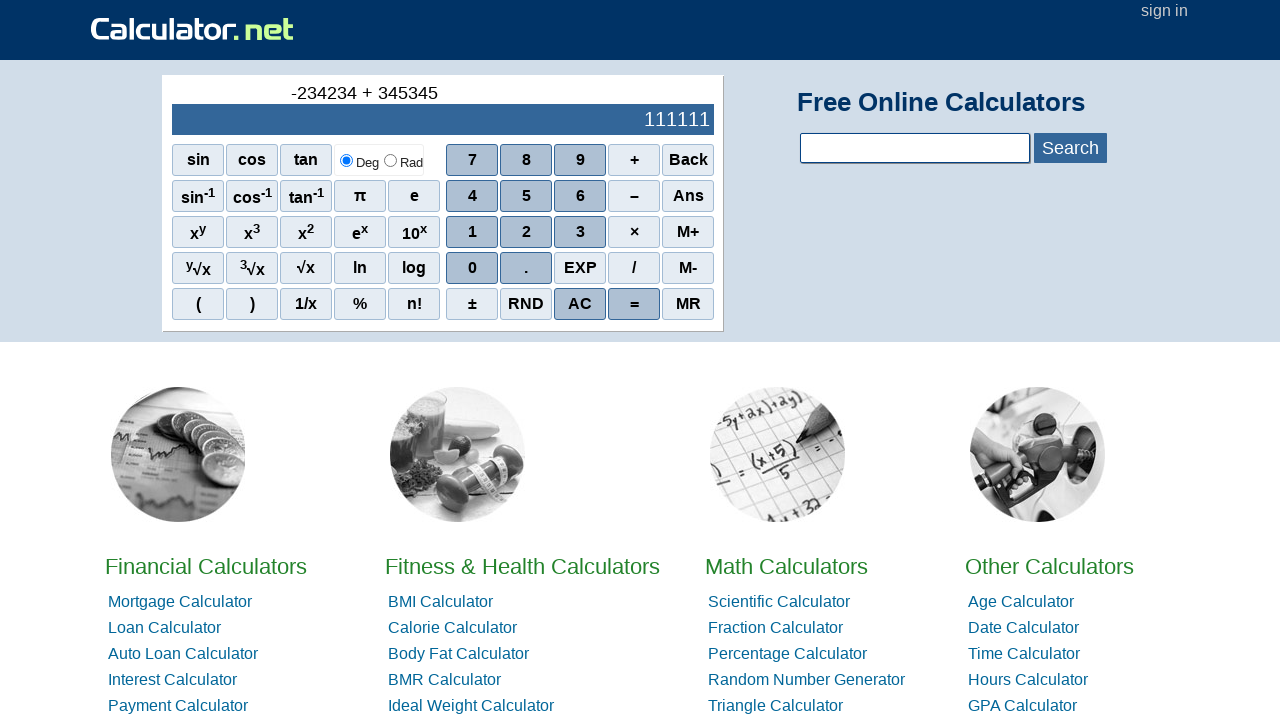

Result output element loaded, calculation complete
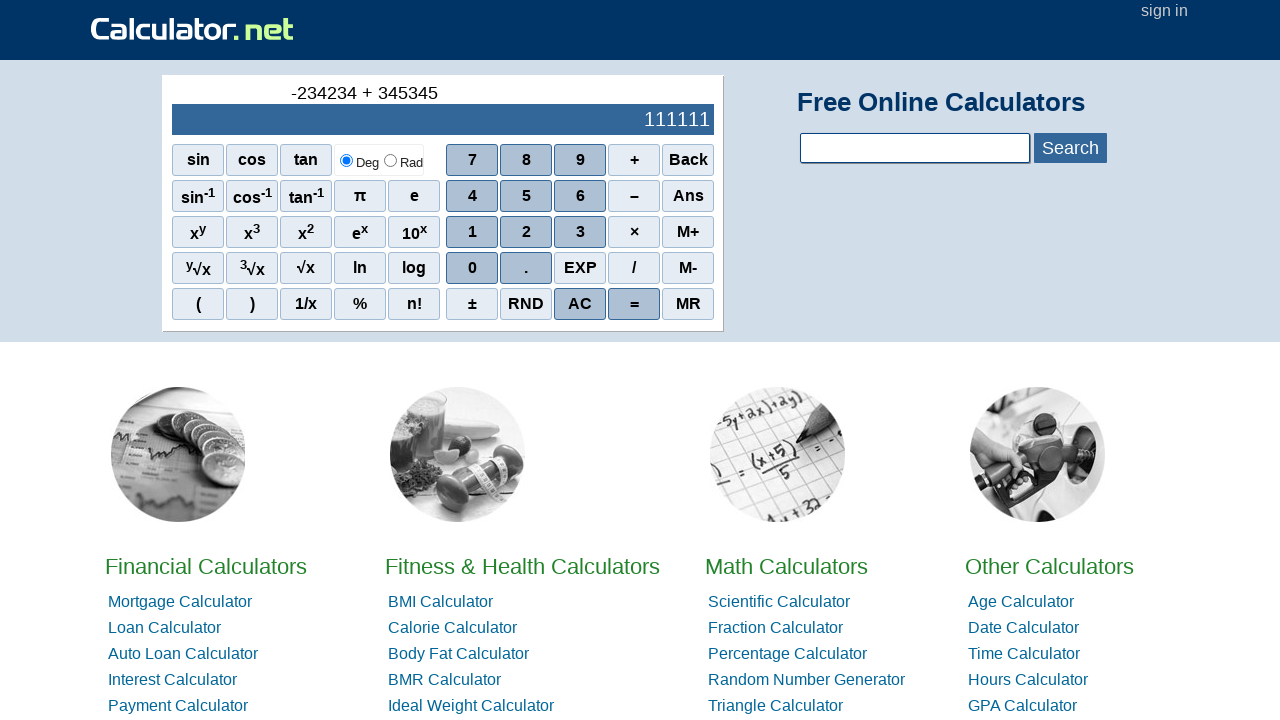

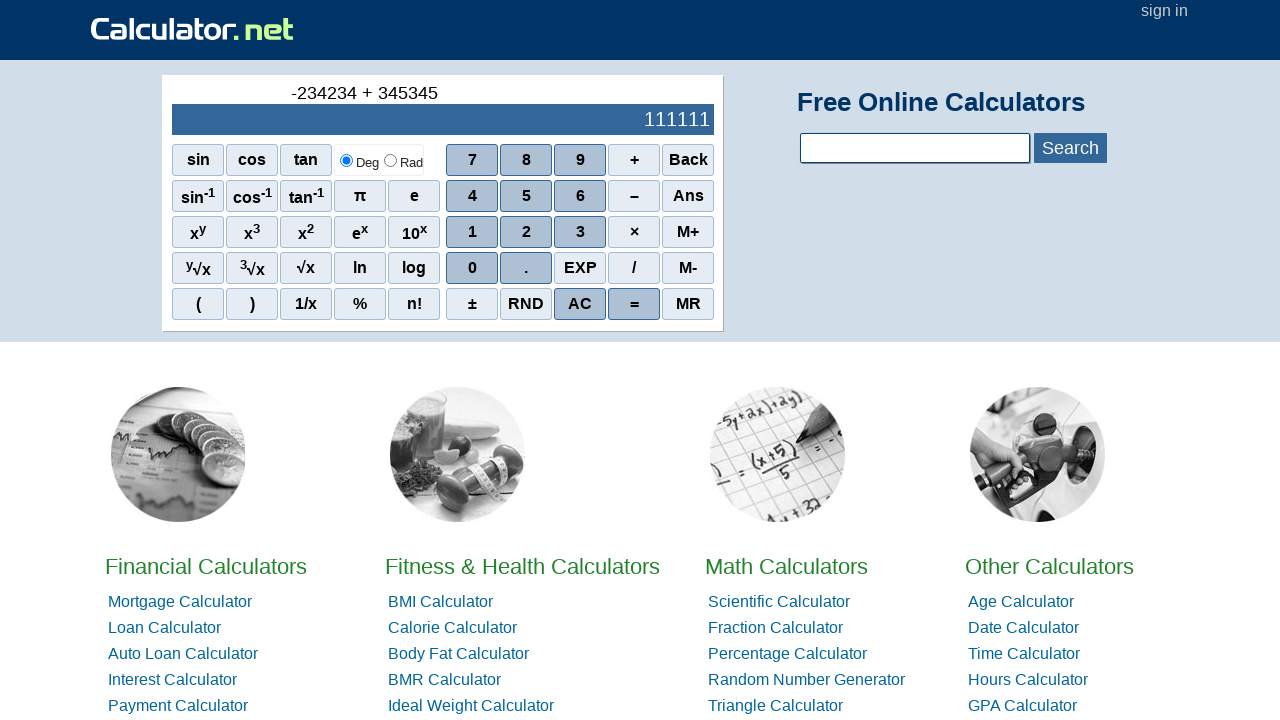